Tests navigation to Category C page and verifies the page title

Starting URL: http://www.99-bottles-of-beer.net/

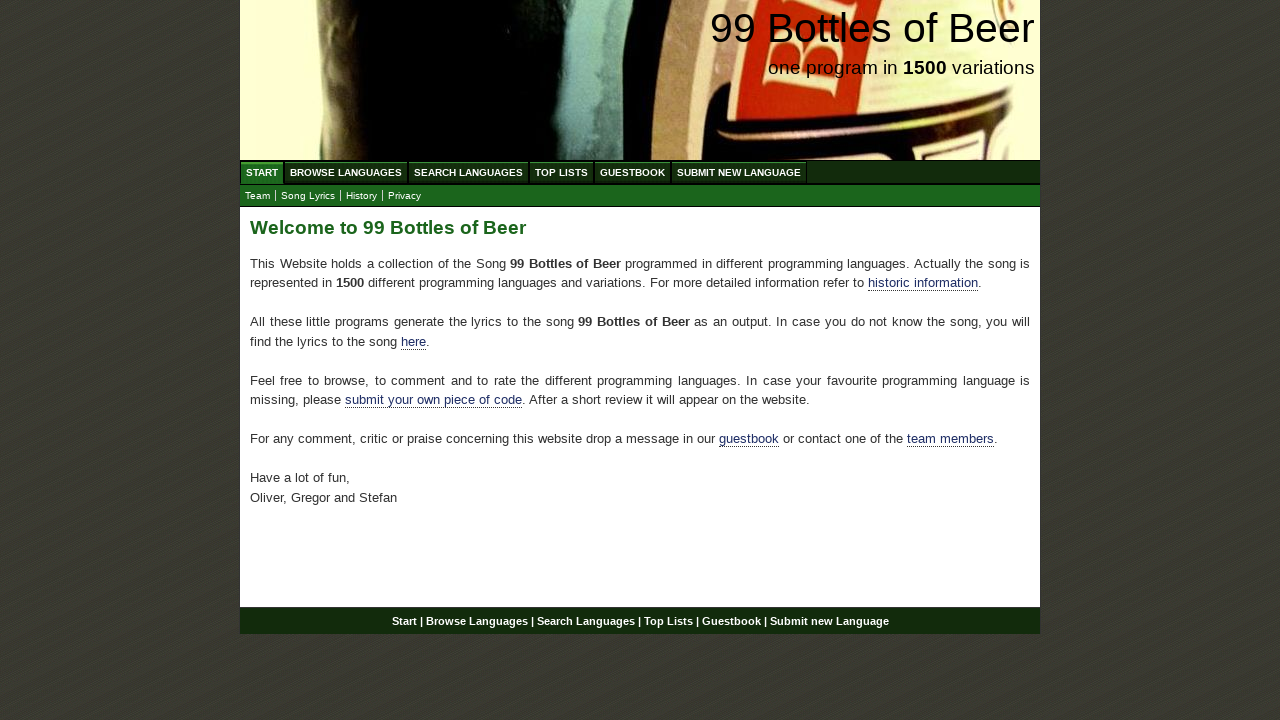

Clicked Browse Languages menu at (346, 172) on a[href='/abc.html']
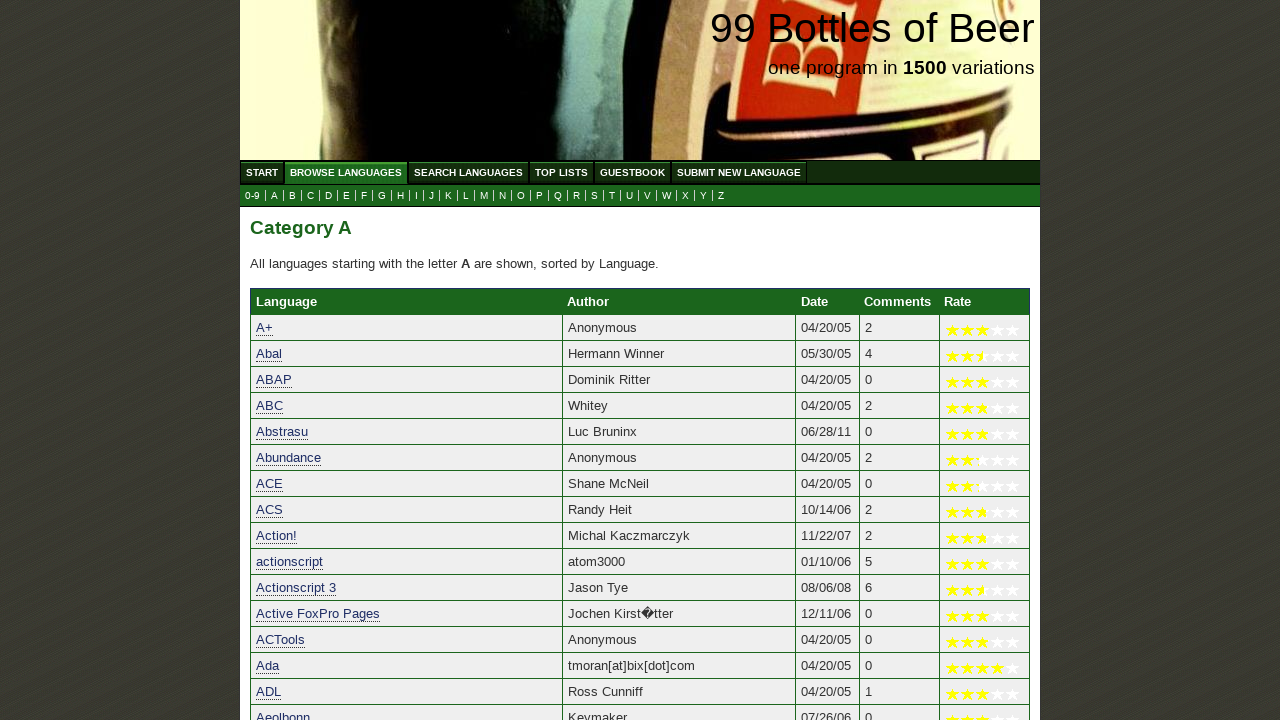

Clicked Category C submenu at (310, 196) on a[href='c.html']
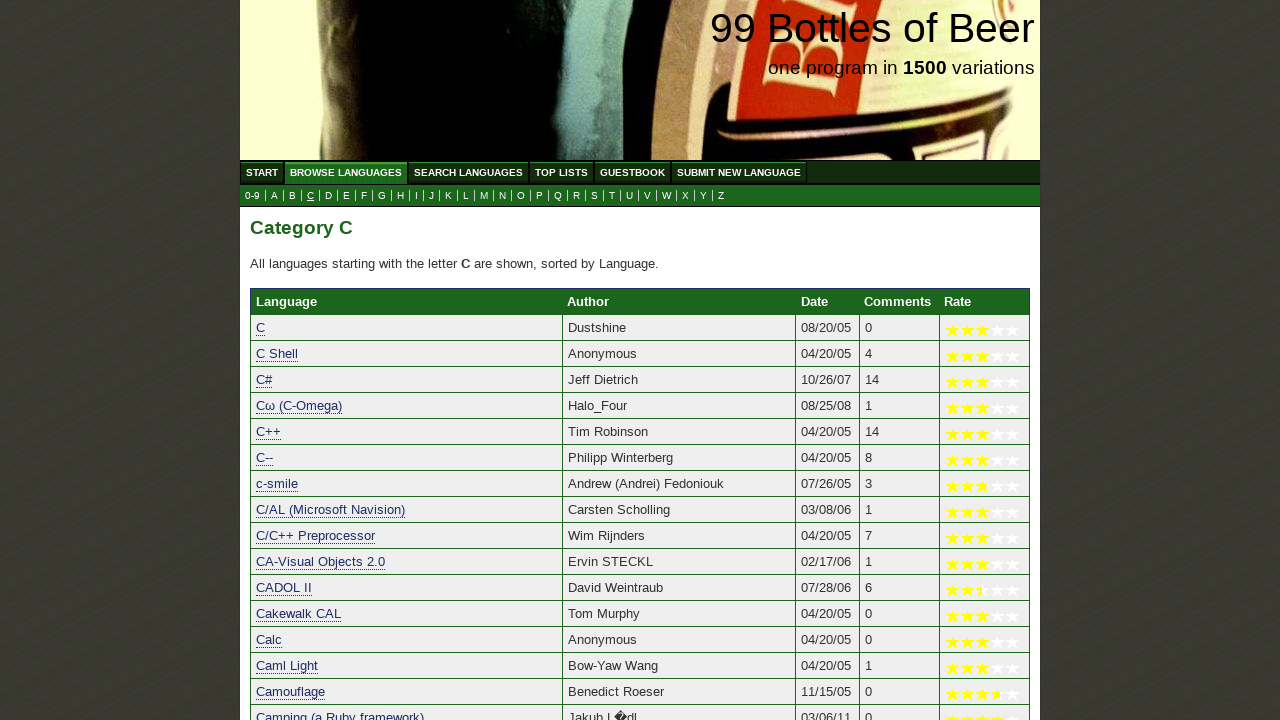

Page heading h2 element loaded
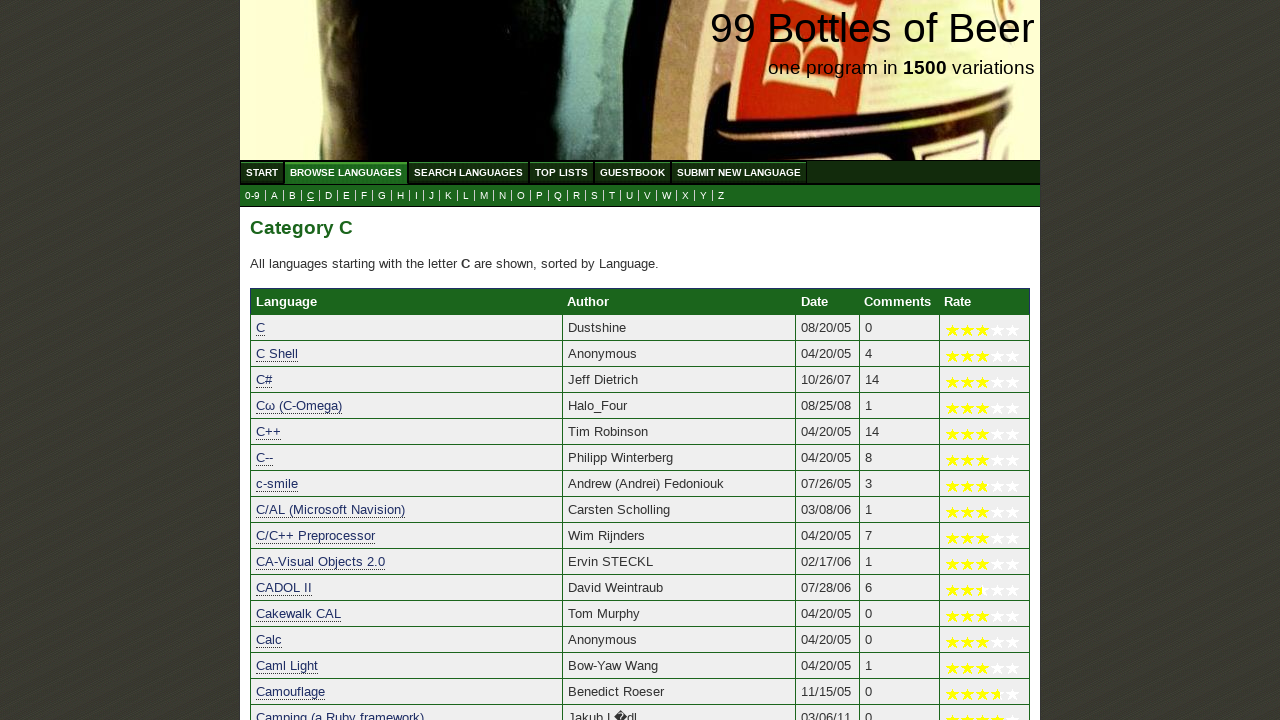

Retrieved page heading text content
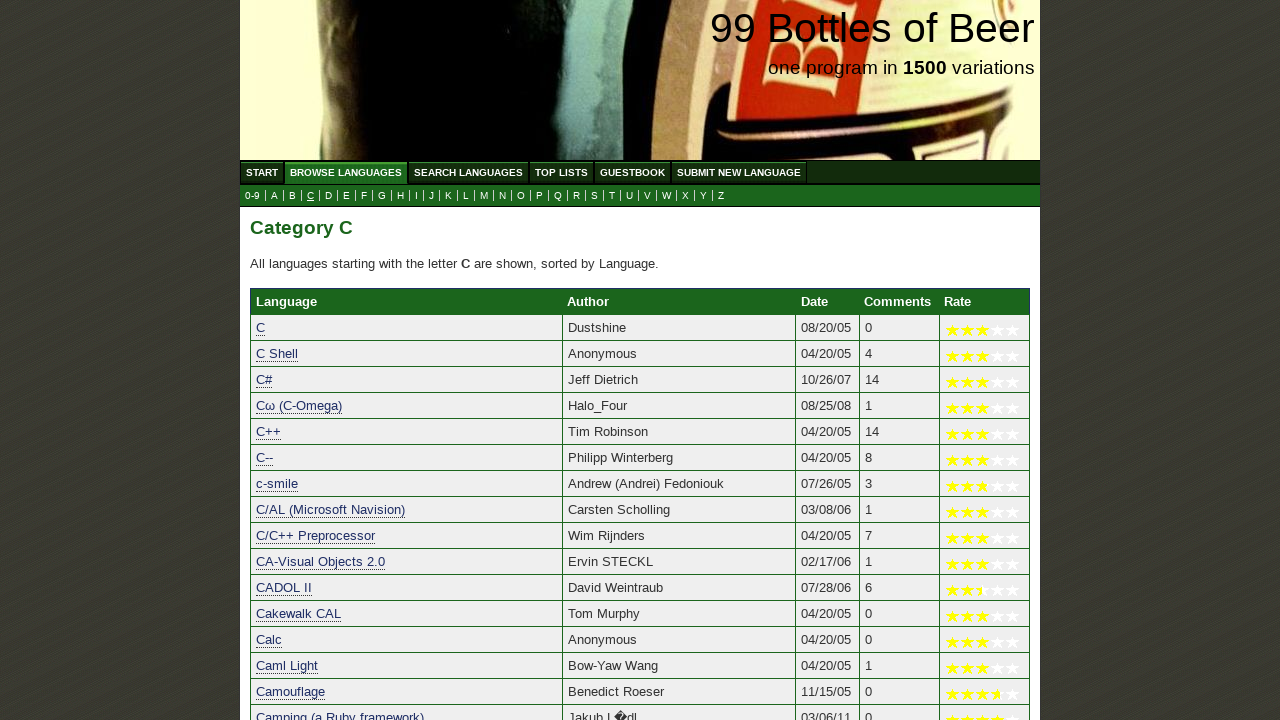

Verified page title is 'Category C'
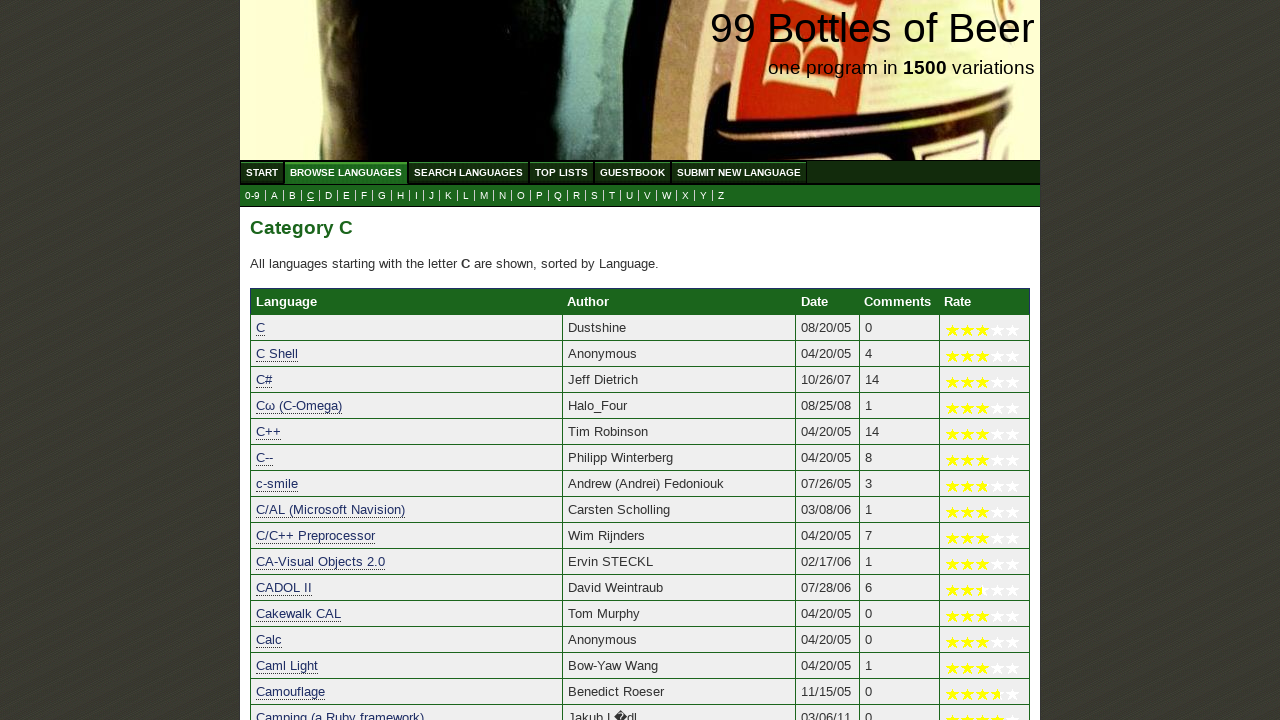

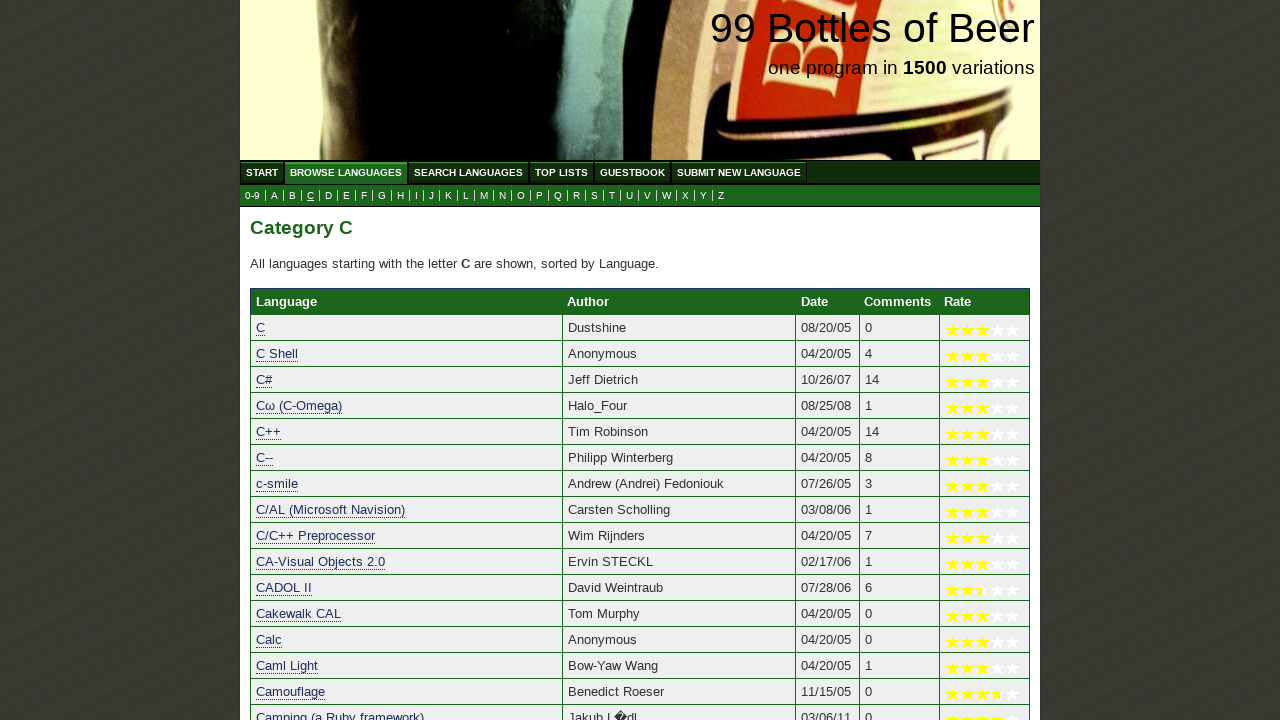